Tests nested iframe handling by navigating to the iframe demo page, switching through multiple iframe levels, and entering text in an input field within the inner iframe

Starting URL: https://demo.automationtesting.in/Frames.html

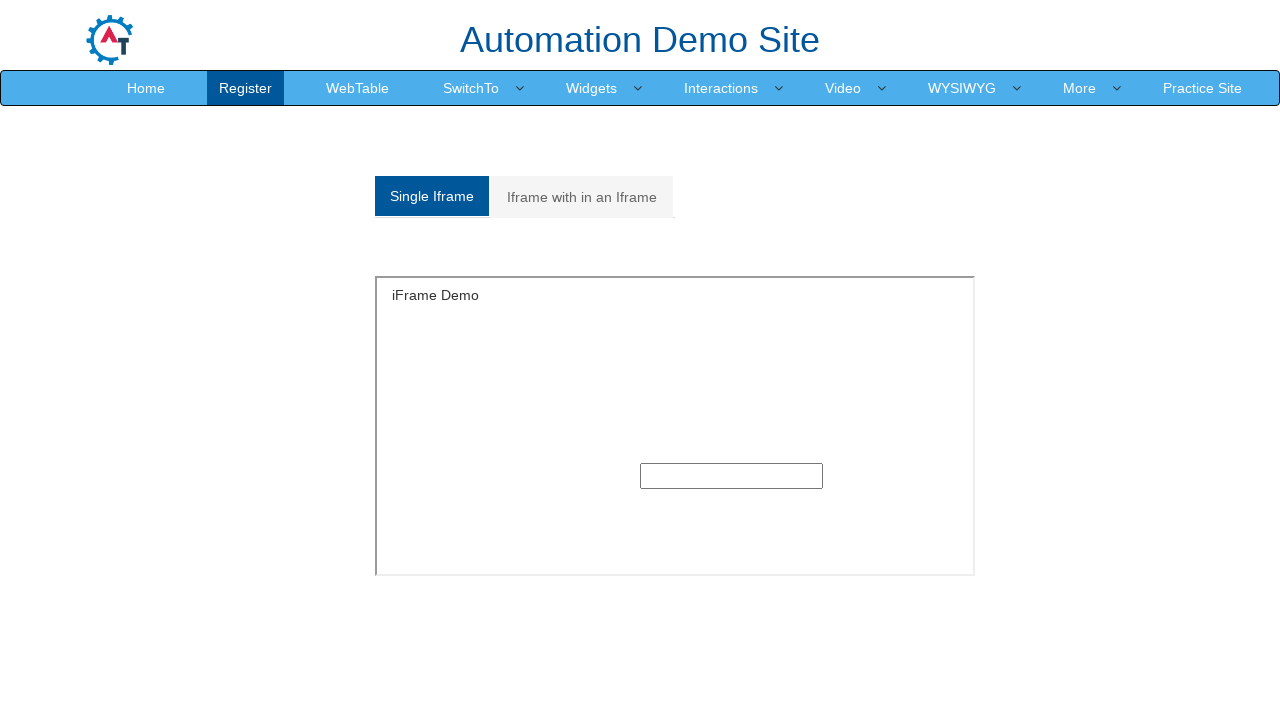

Clicked on 'Iframe with in an Iframe' tab at (582, 197) on xpath=//a[normalize-space()='Iframe with in an Iframe']
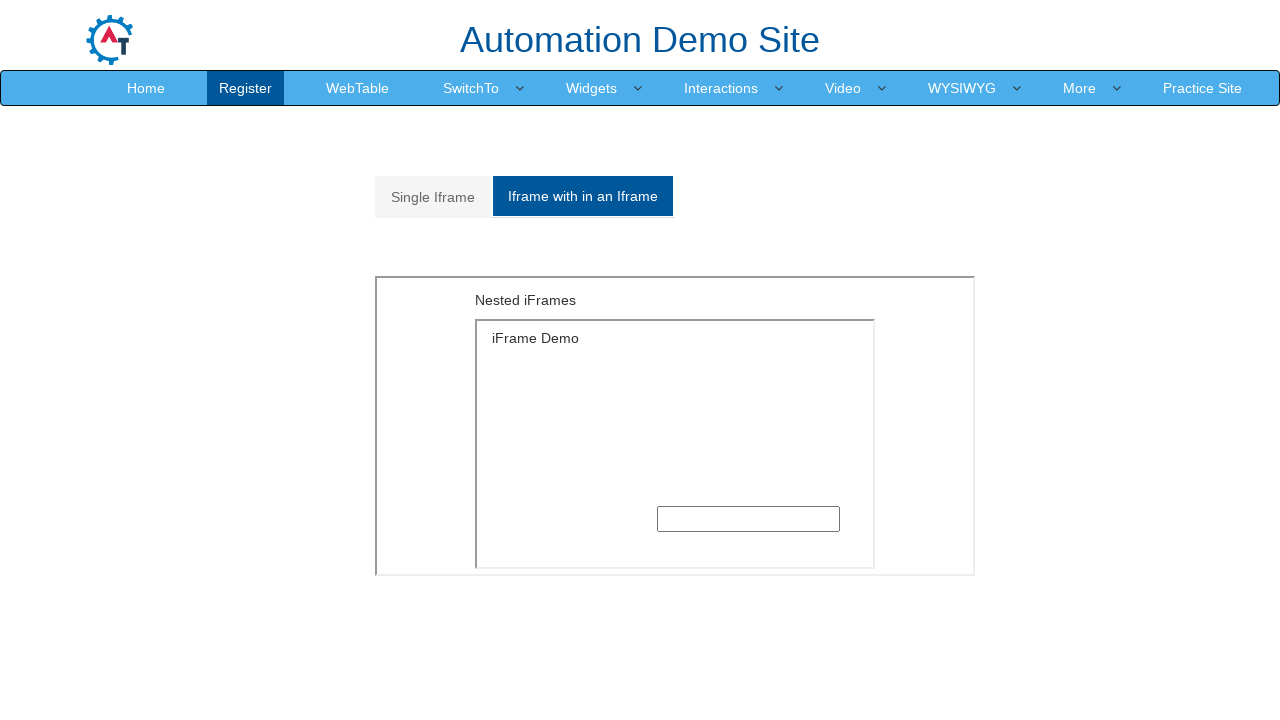

Located outer iframe element
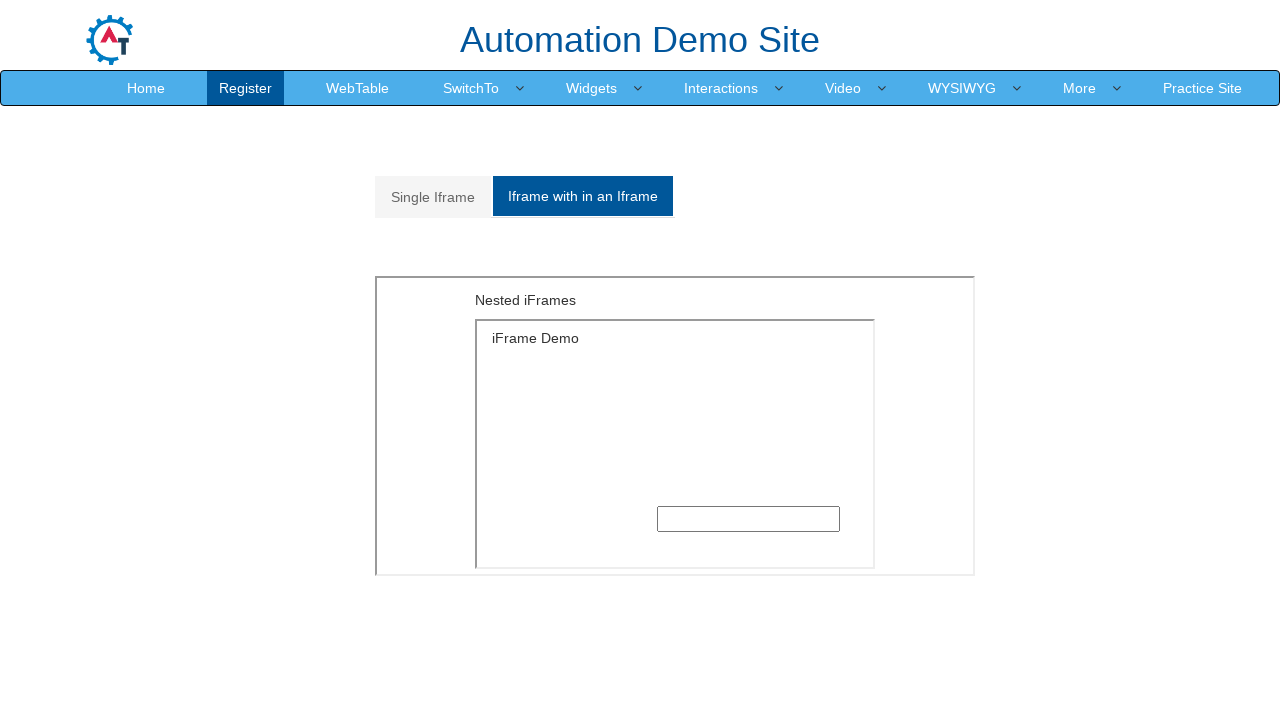

Located inner iframe within outer iframe
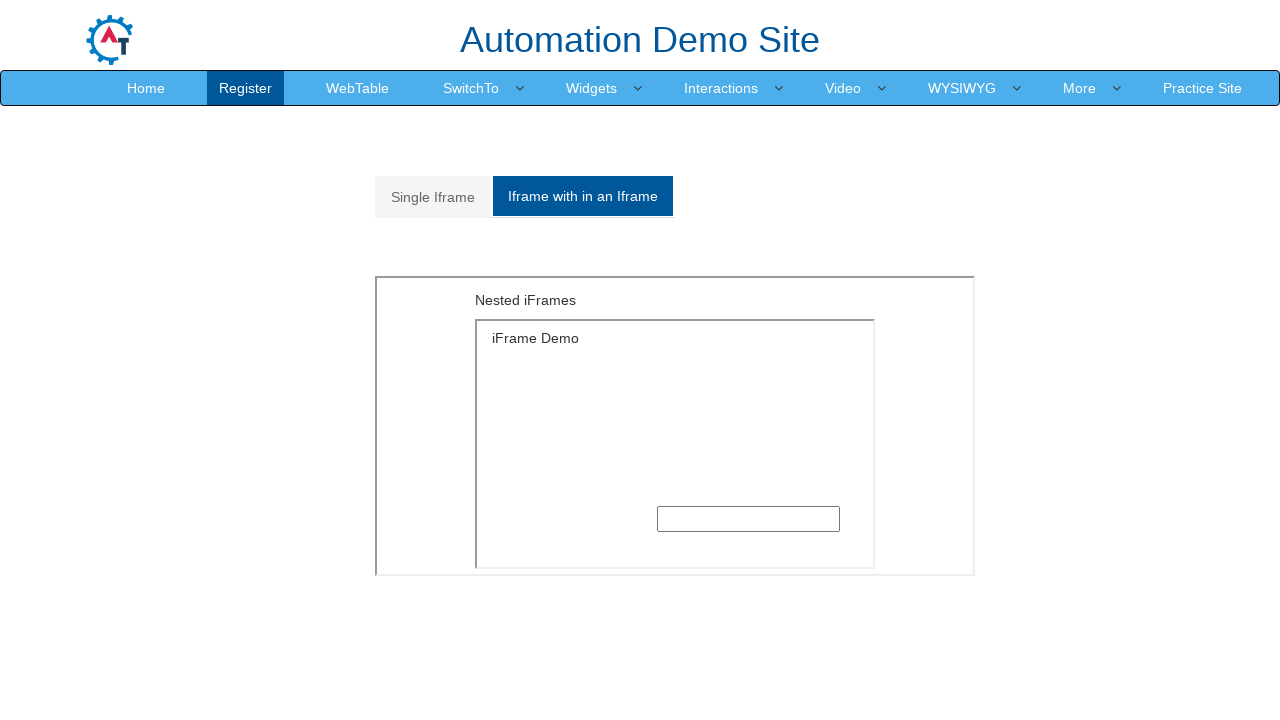

Filled text input field in inner iframe with 'some text' on xpath=//*[@id='Multiple']/iframe >> internal:control=enter-frame >> xpath=/html/
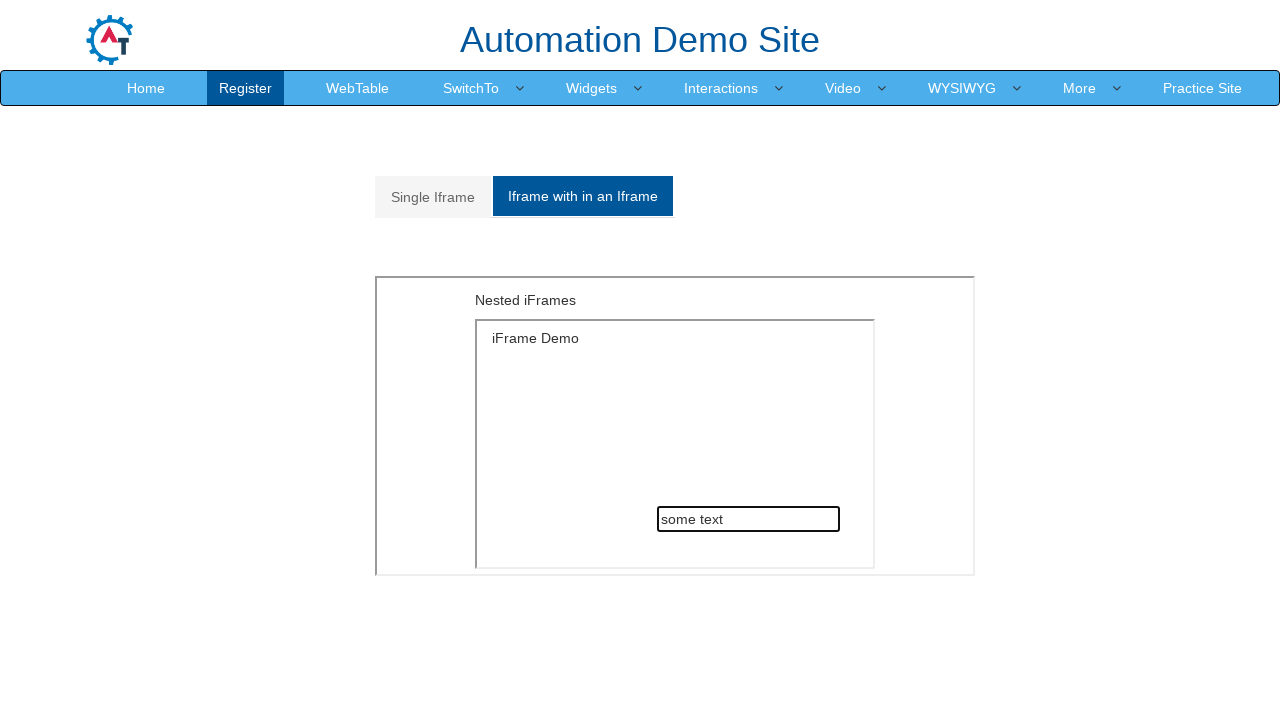

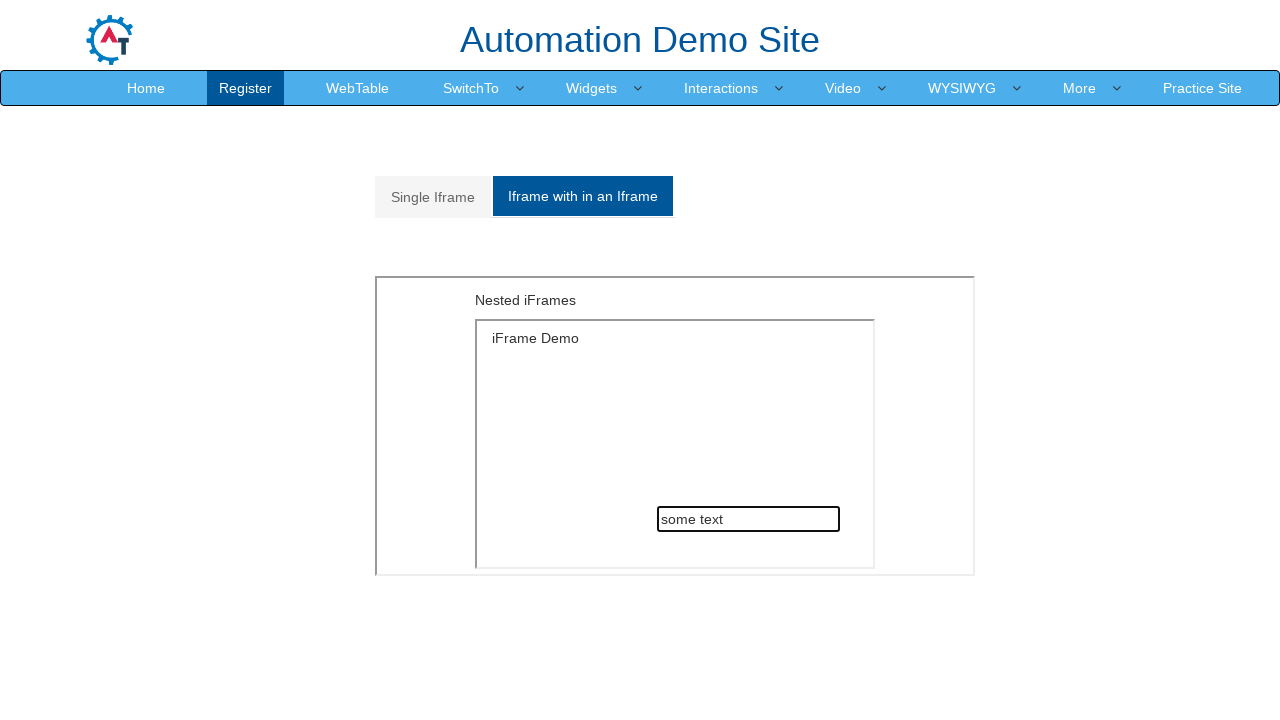